Solves a math captcha by extracting a value from an element attribute, calculating a mathematical expression, and submitting the form with the result

Starting URL: http://suninjuly.github.io/get_attribute.html

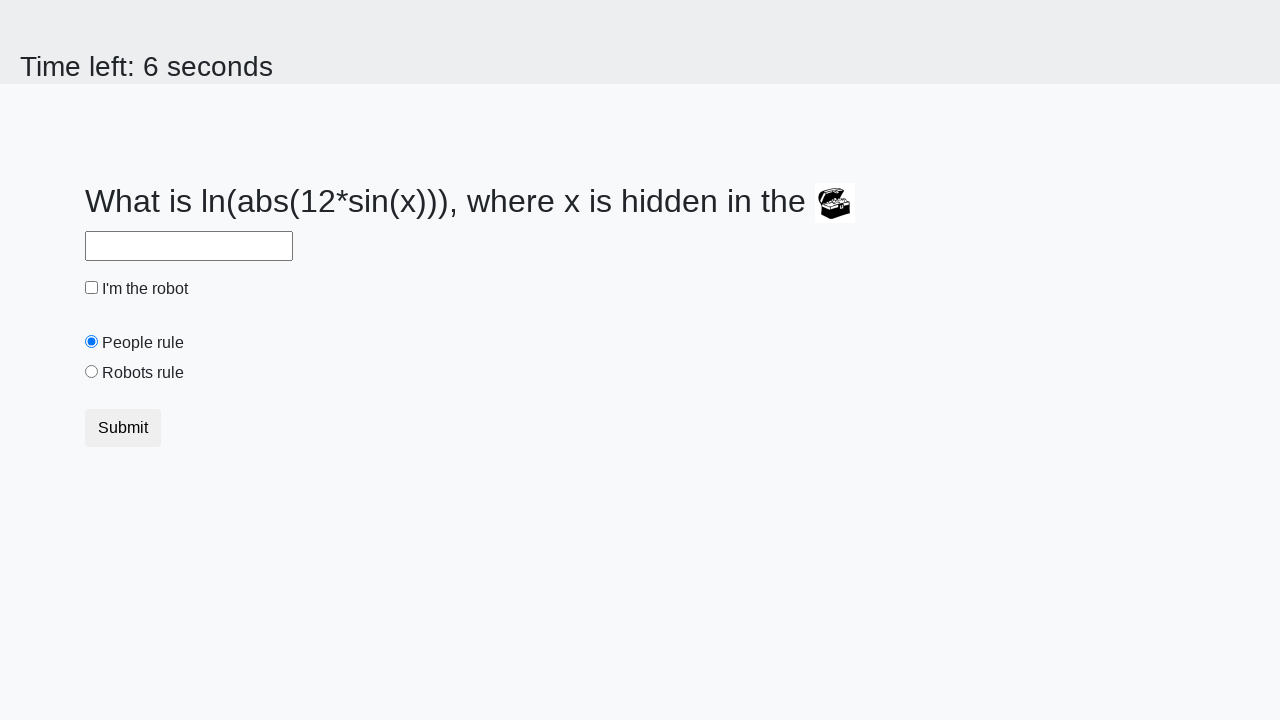

Located treasure element
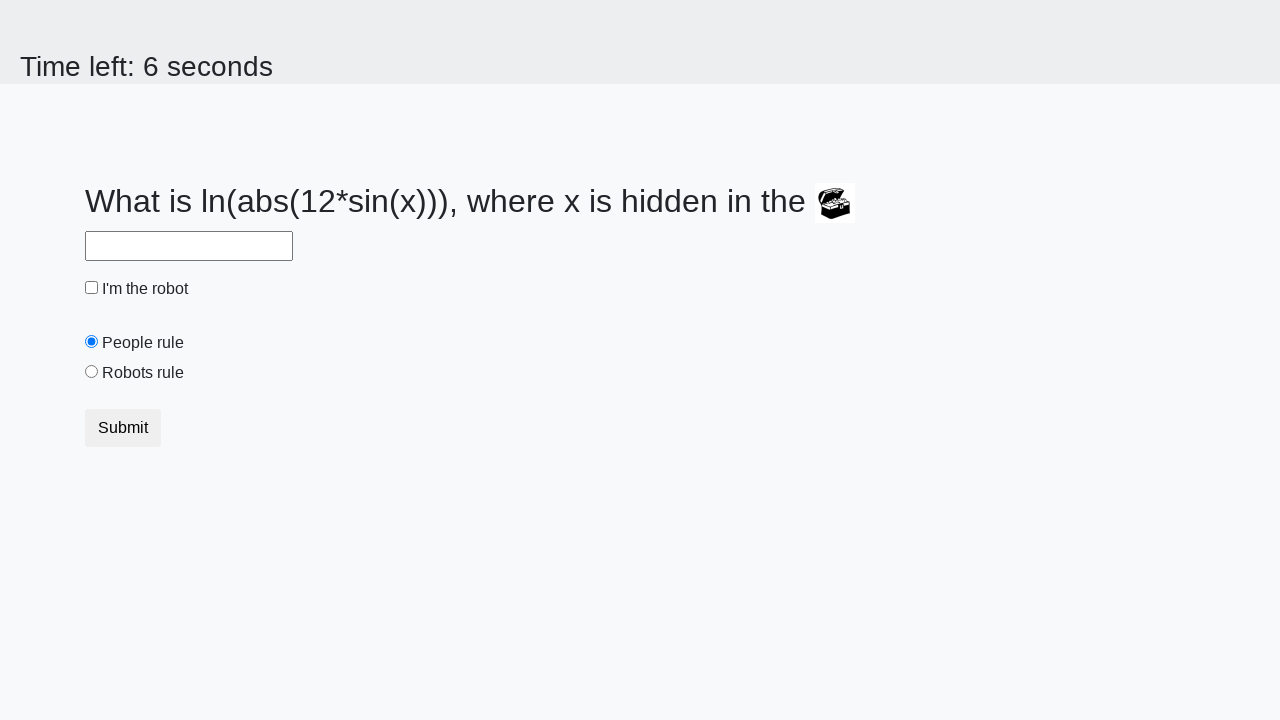

Extracted valuex attribute from treasure element: 611
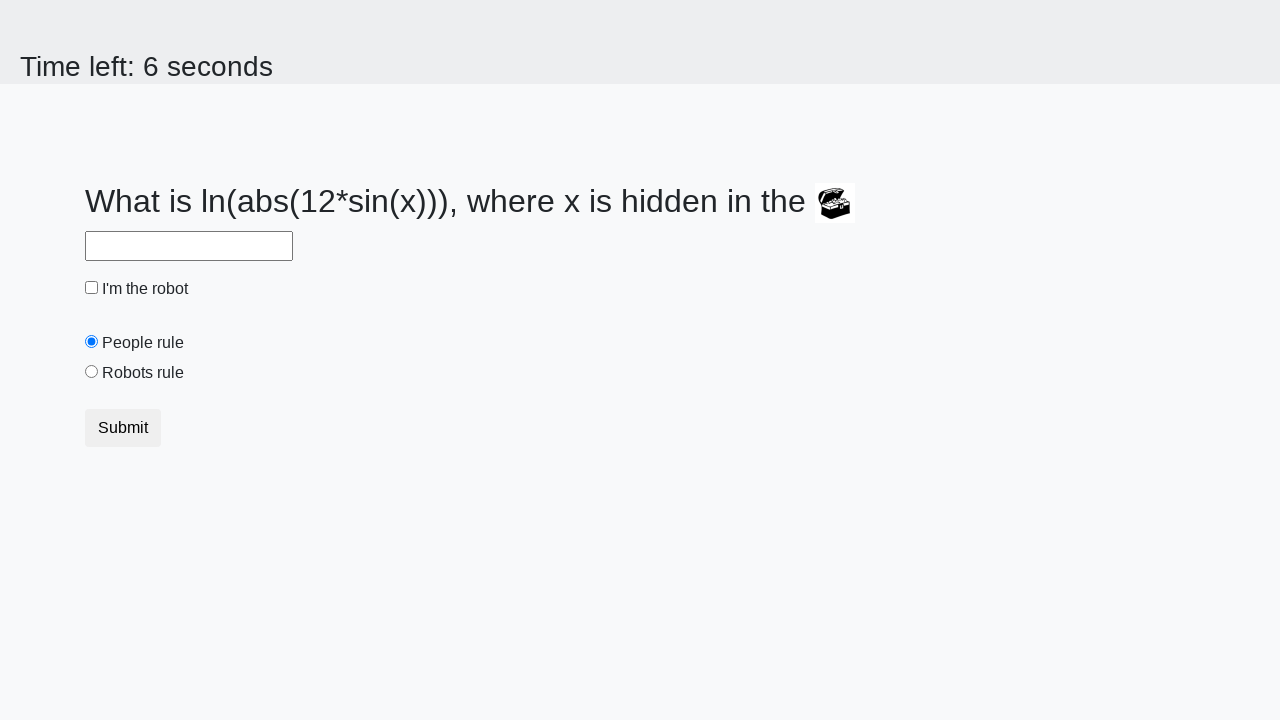

Calculated math expression result: 2.484115570086757
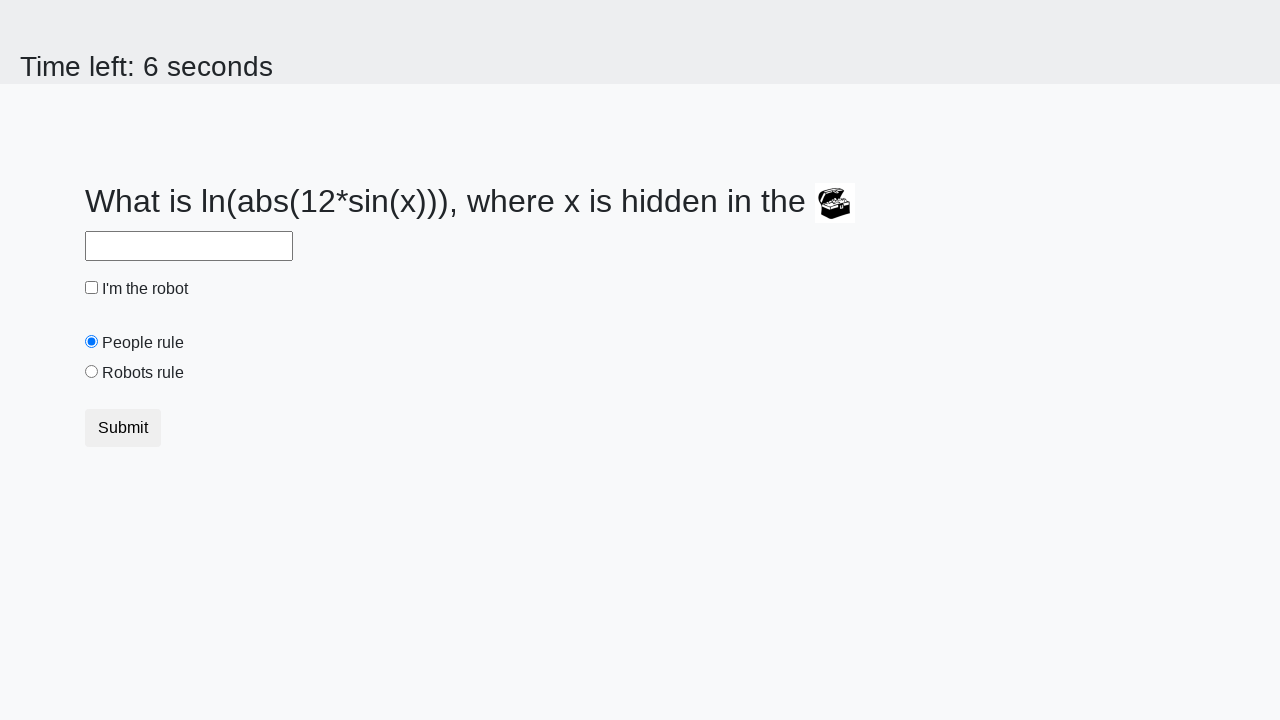

Filled answer field with calculated value: 2.484115570086757 on #answer
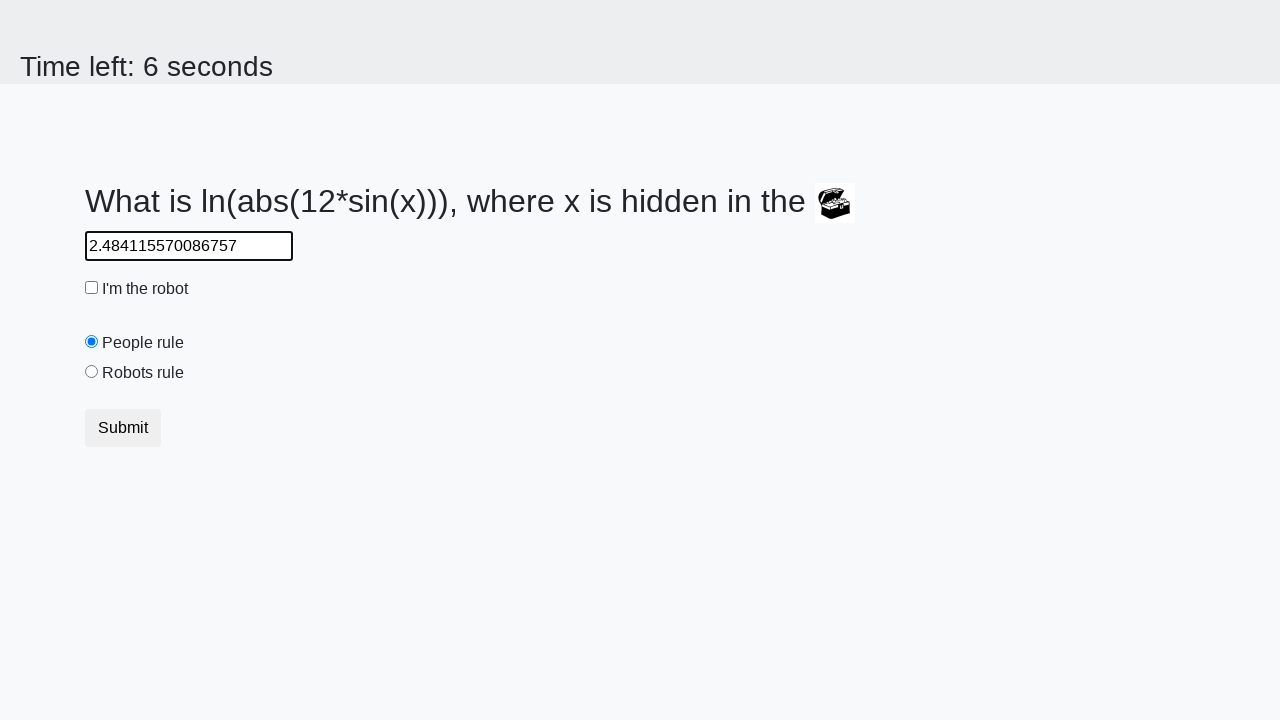

Clicked robot checkbox at (92, 288) on #robotCheckbox
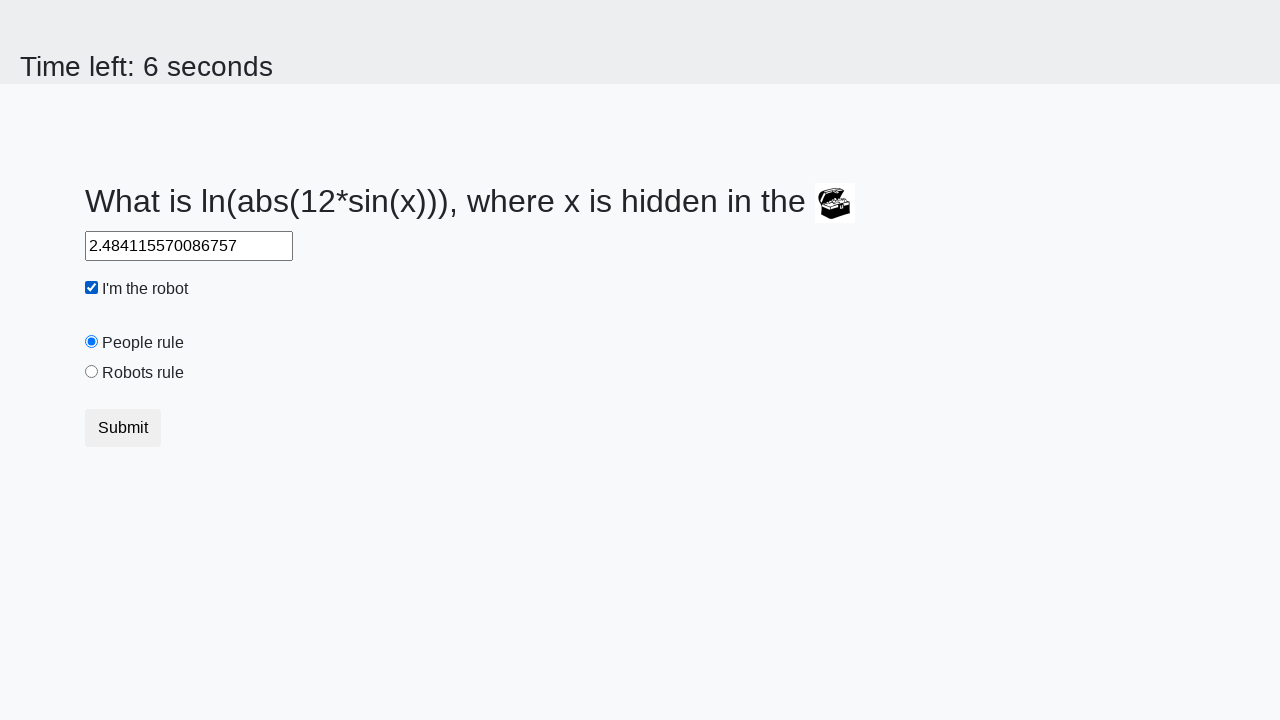

Clicked robots rule radio button at (92, 372) on #robotsRule
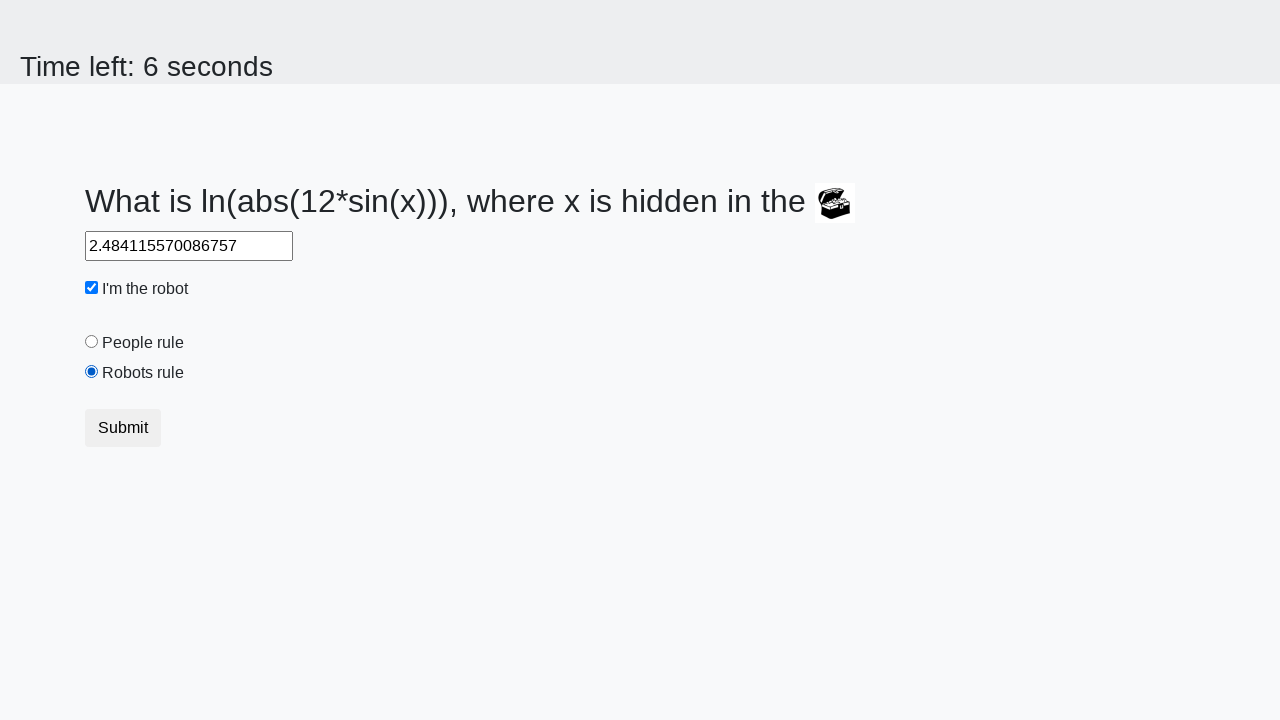

Clicked submit button to complete math captcha at (123, 428) on .btn
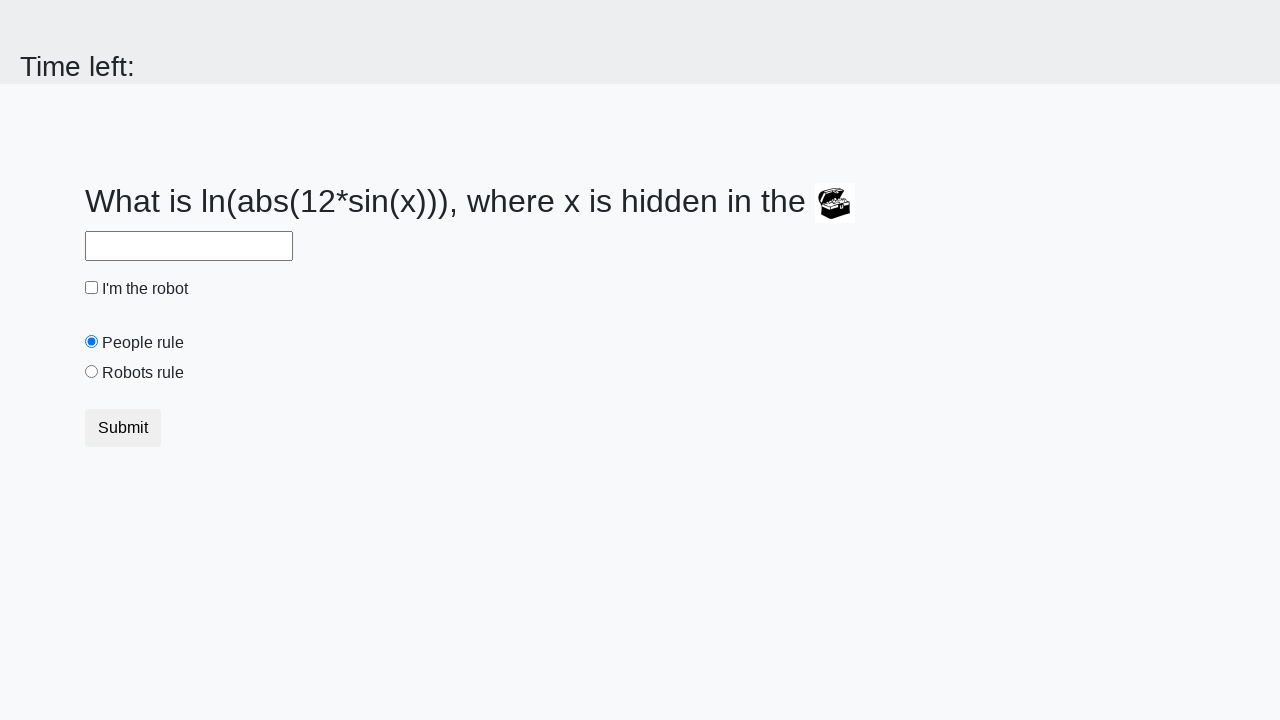

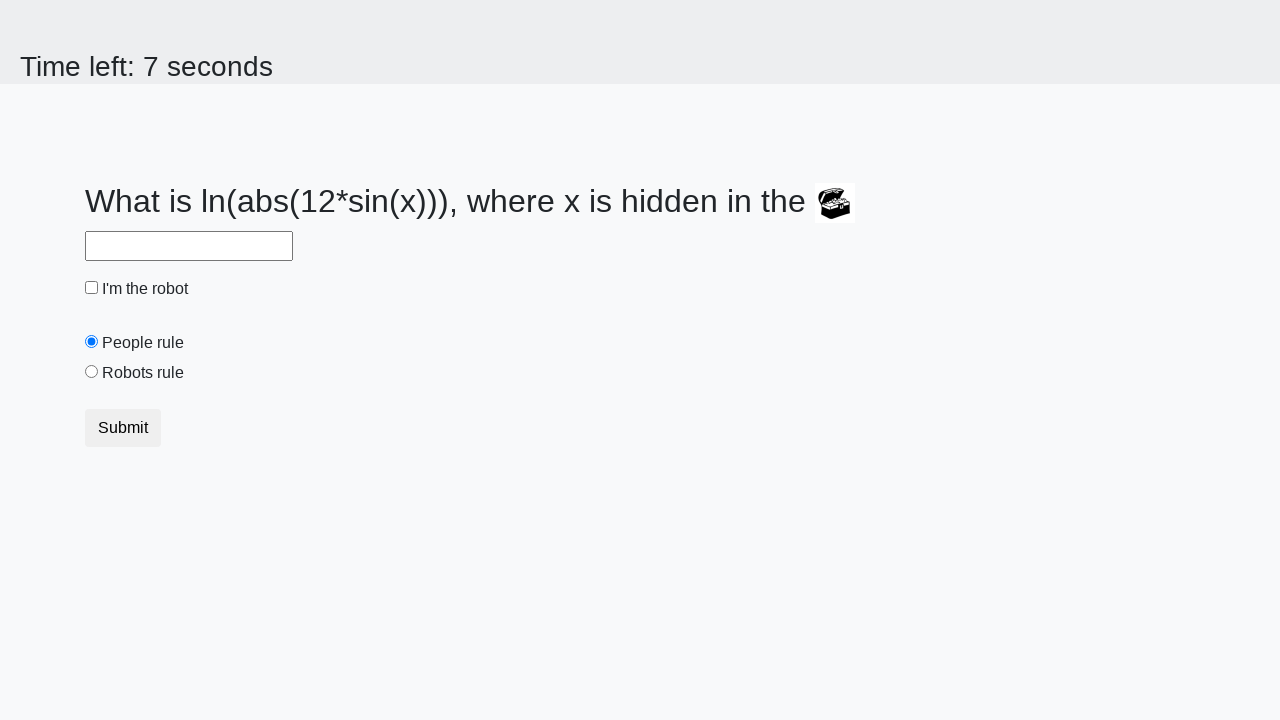